Tests carousel functionality by clicking through all indicators and verifying that different images are displayed

Starting URL: https://www.demoblaze.com/

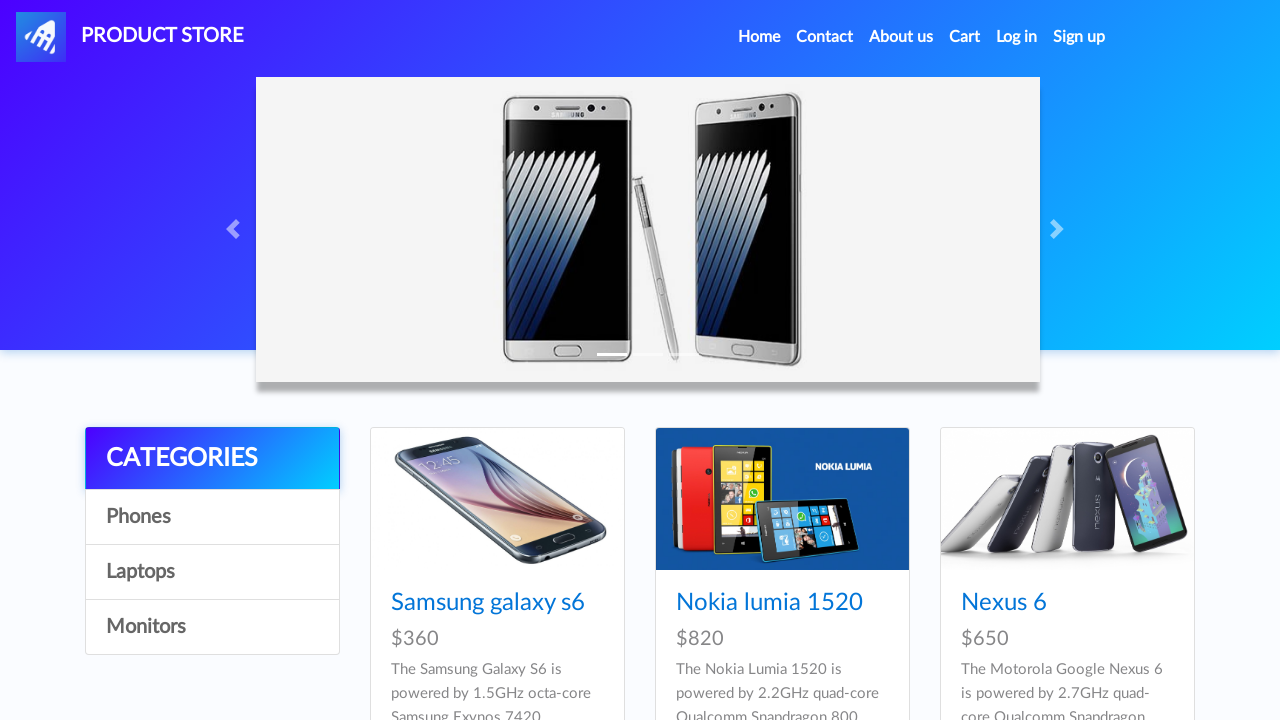

Waited for page to load (2 seconds)
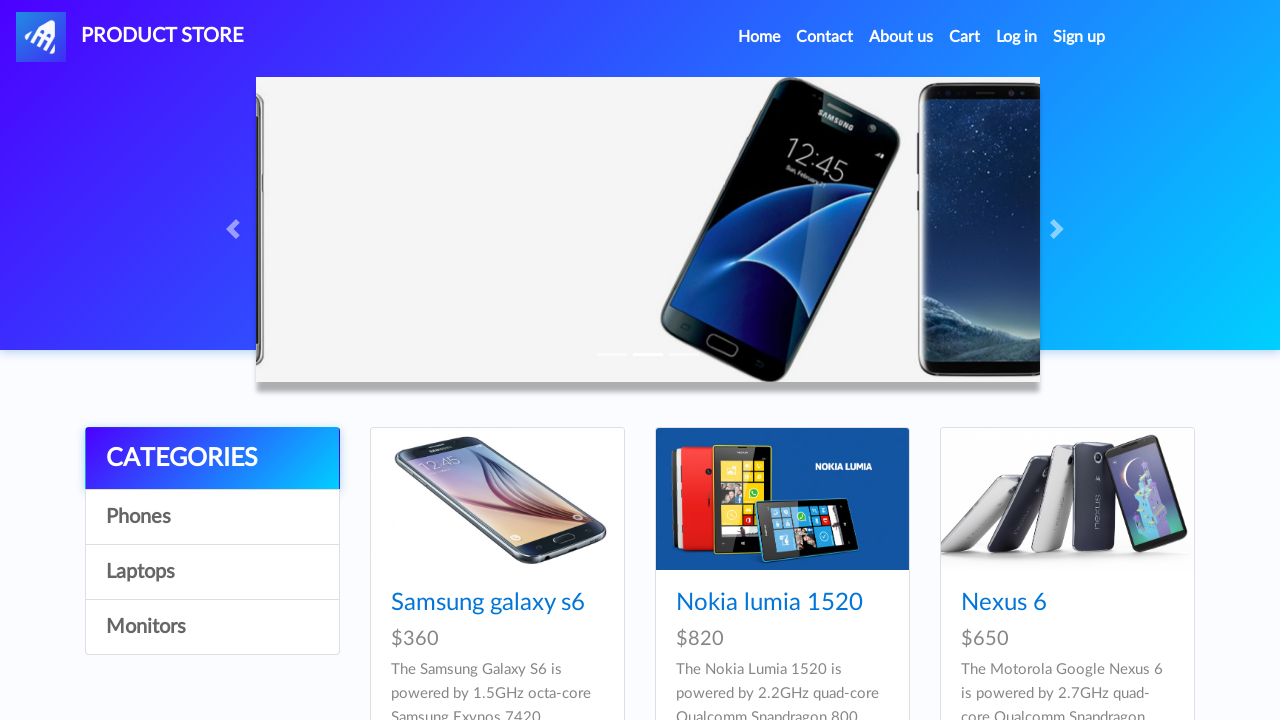

Located all carousel indicator elements
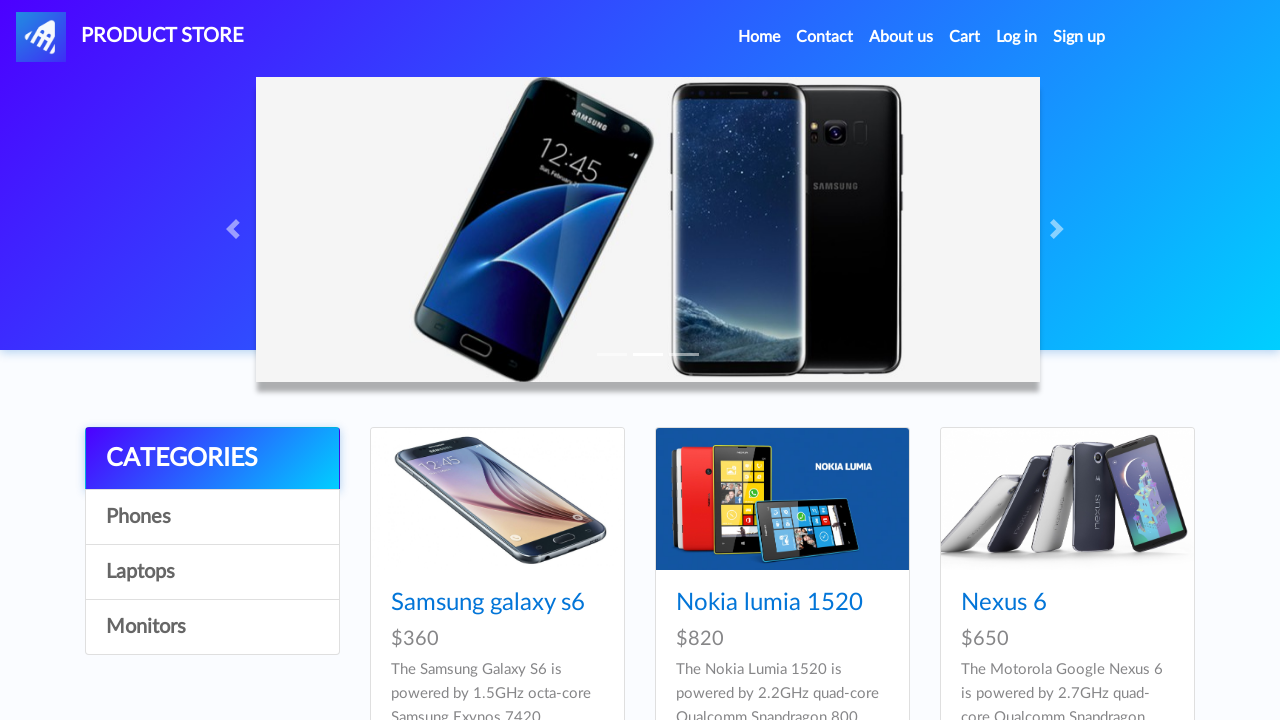

Clicked carousel indicator 1 at (612, 354) on #carouselExampleIndicators ol.carousel-indicators li >> nth=0
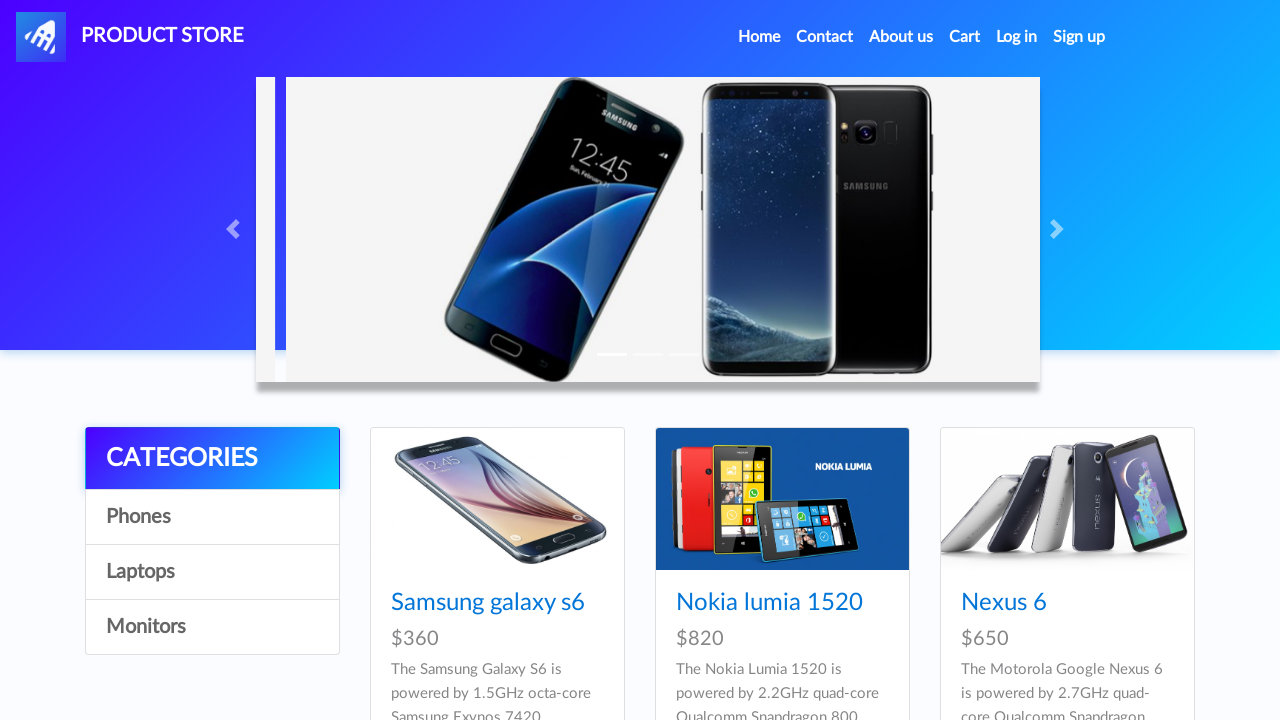

Waited for carousel transition after indicator 1 click (2 seconds)
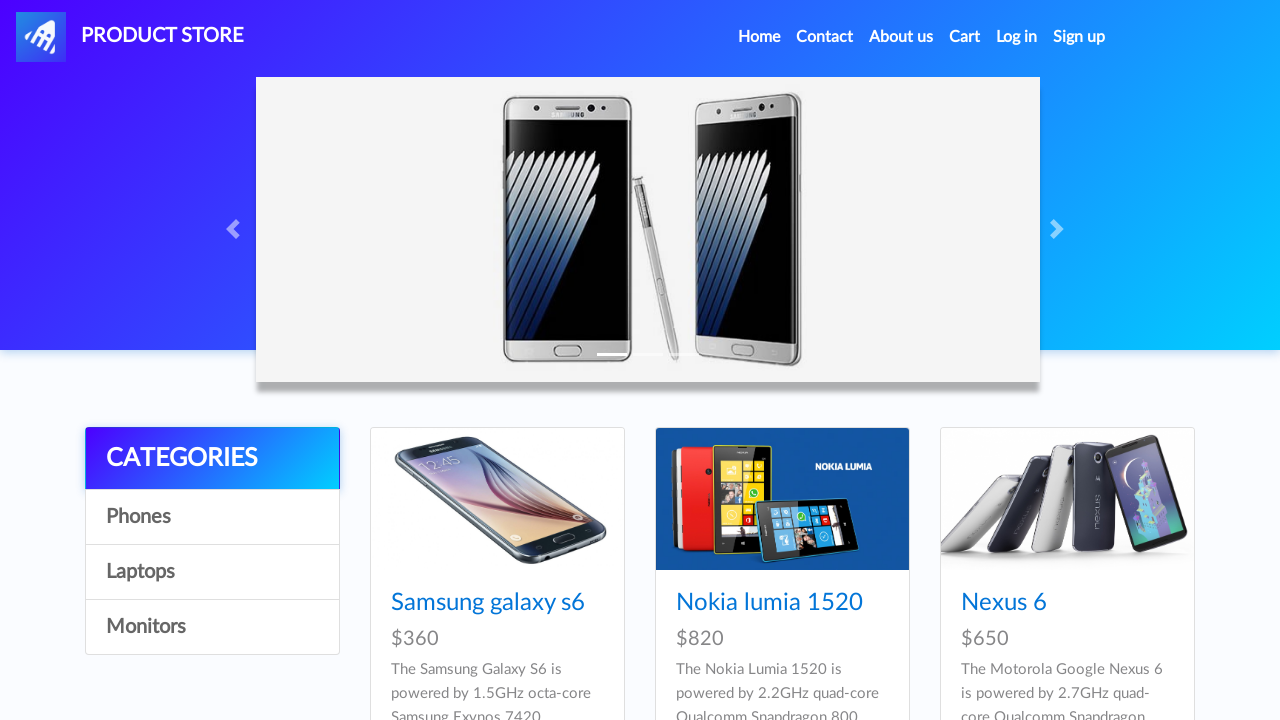

Located active carousel image after indicator 1
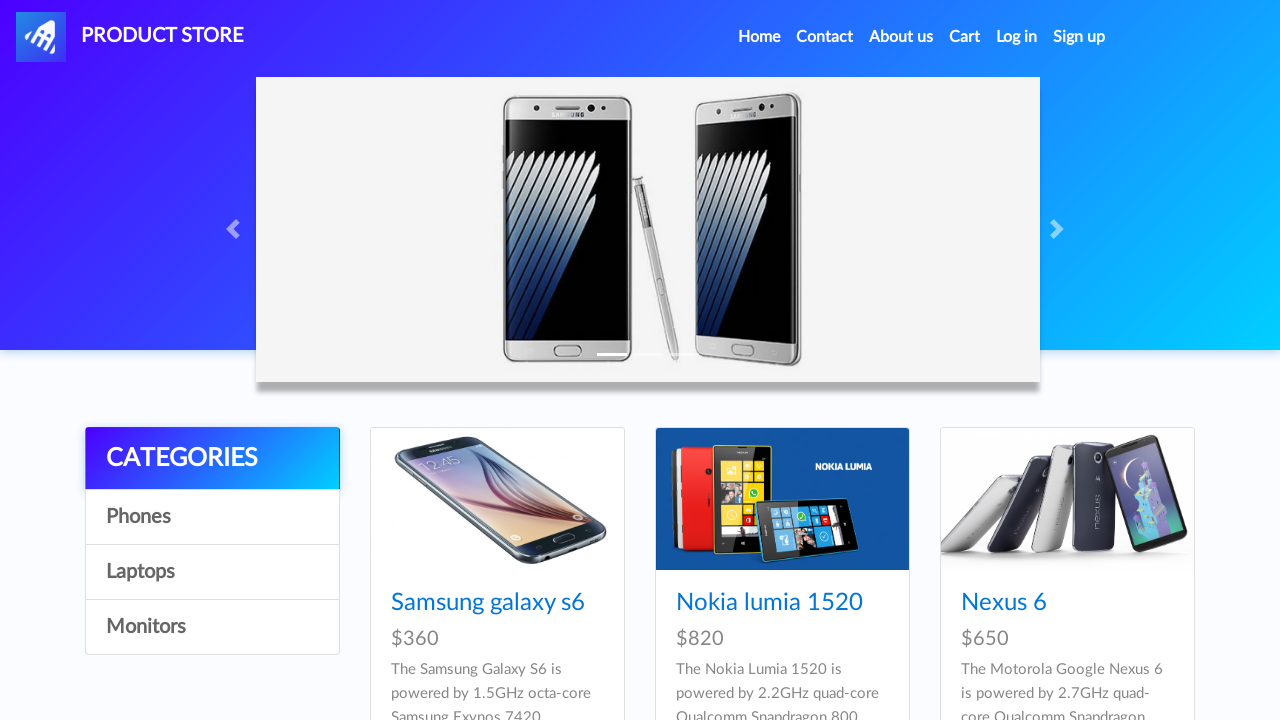

Retrieved image source: Samsung1.jpg
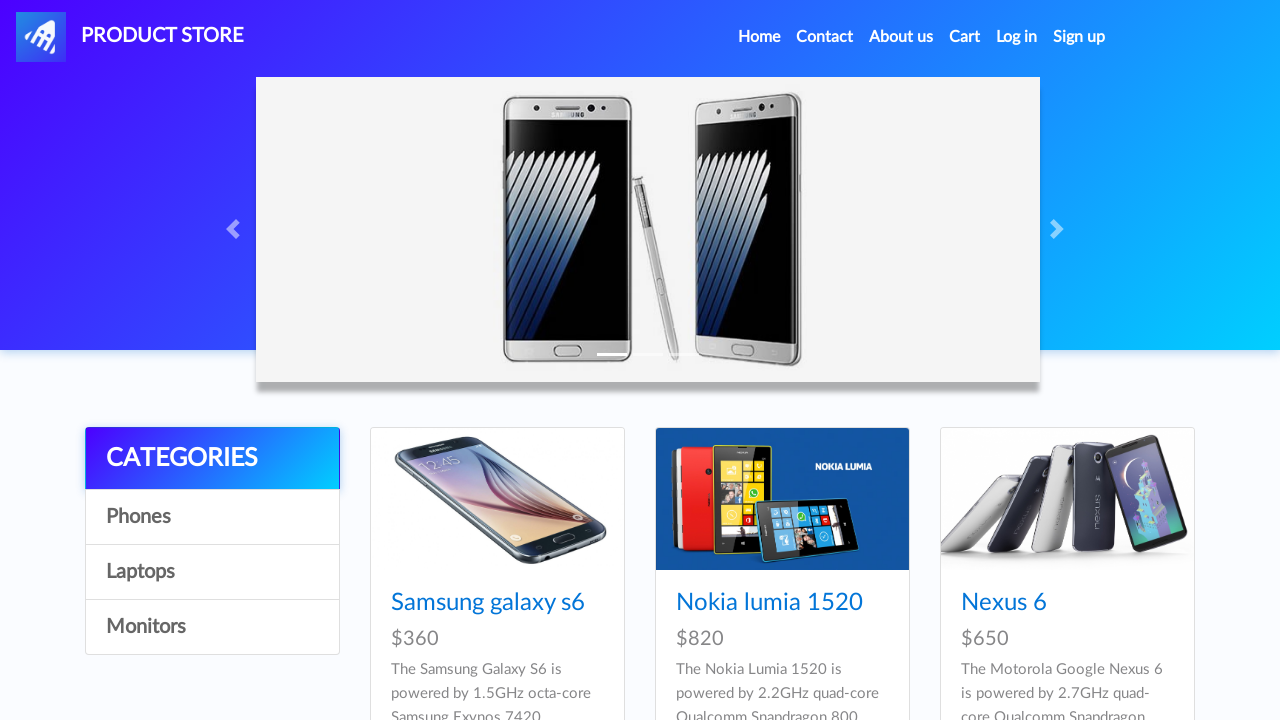

Added image source to collection (total unique images: 1)
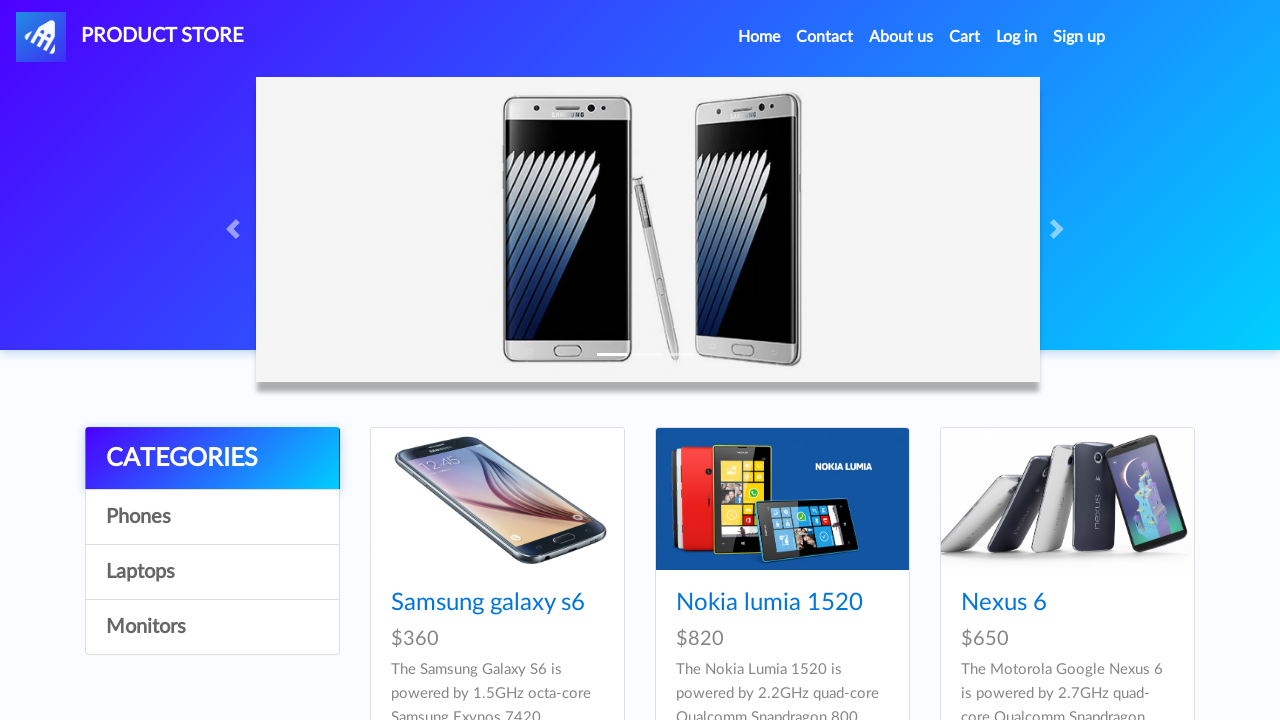

Clicked carousel indicator 2 at (648, 354) on #carouselExampleIndicators ol.carousel-indicators li >> nth=1
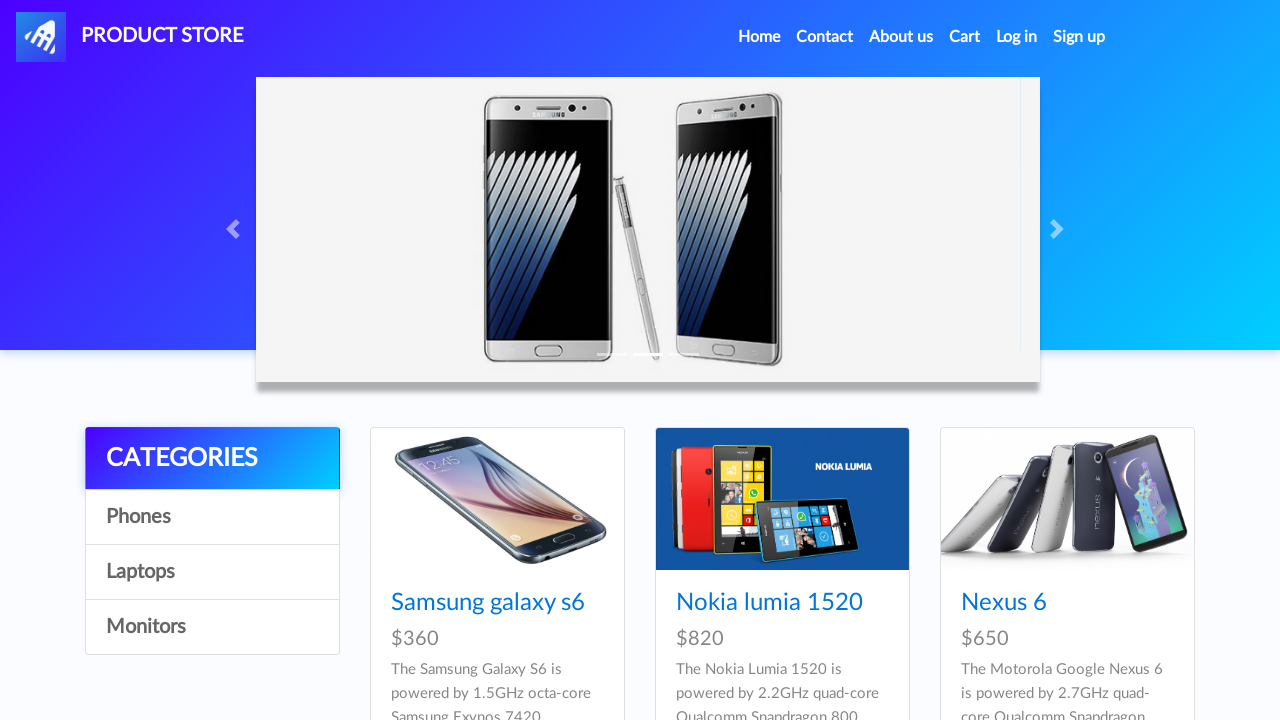

Waited for carousel transition after indicator 2 click (2 seconds)
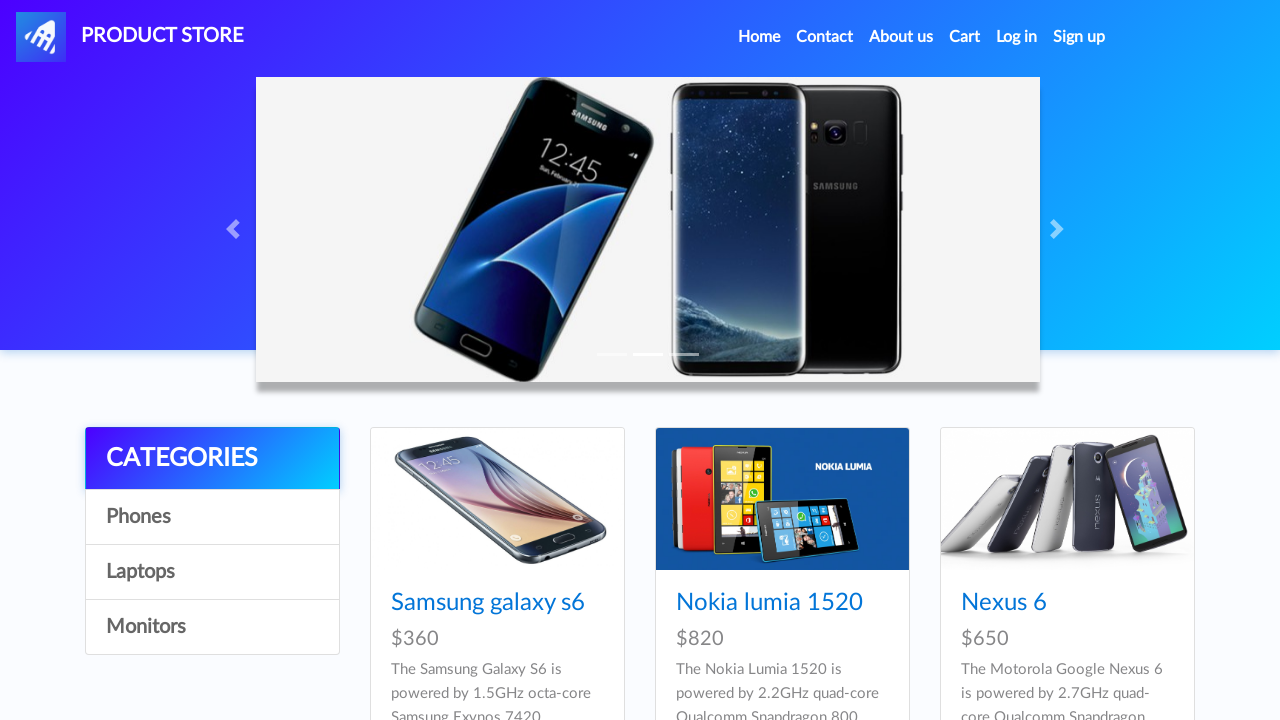

Located active carousel image after indicator 2
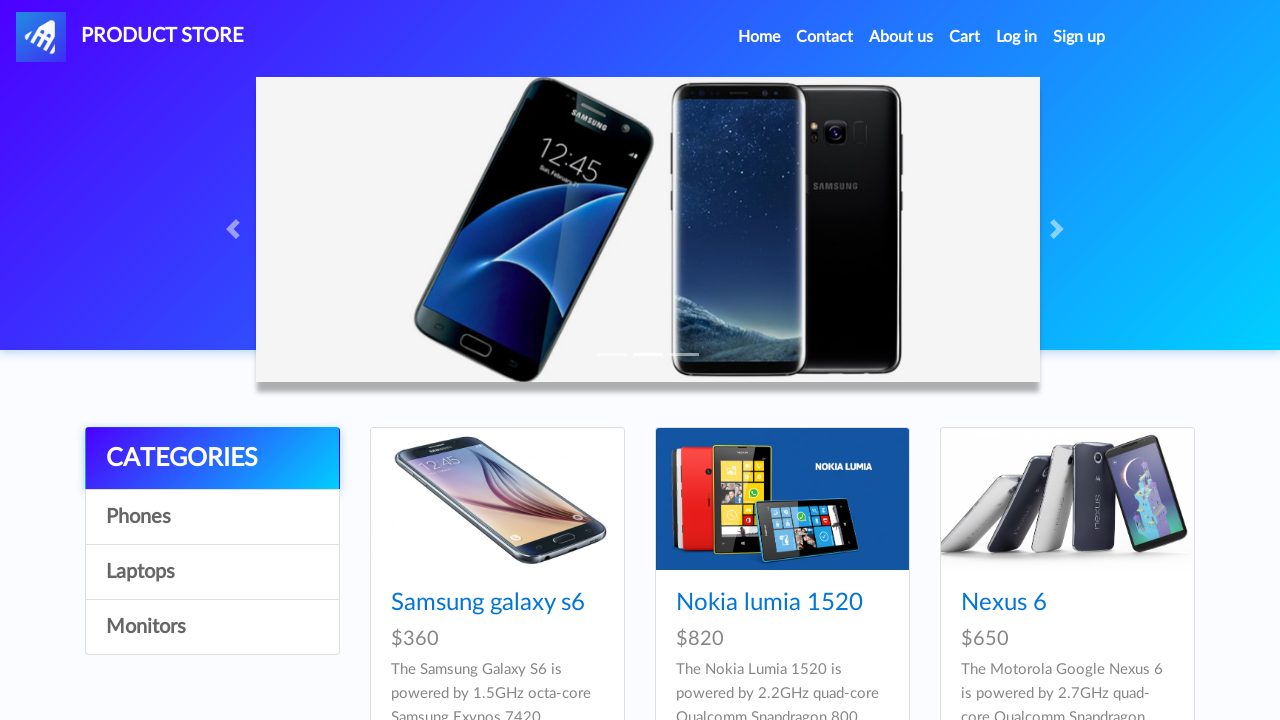

Retrieved image source: nexus1.jpg
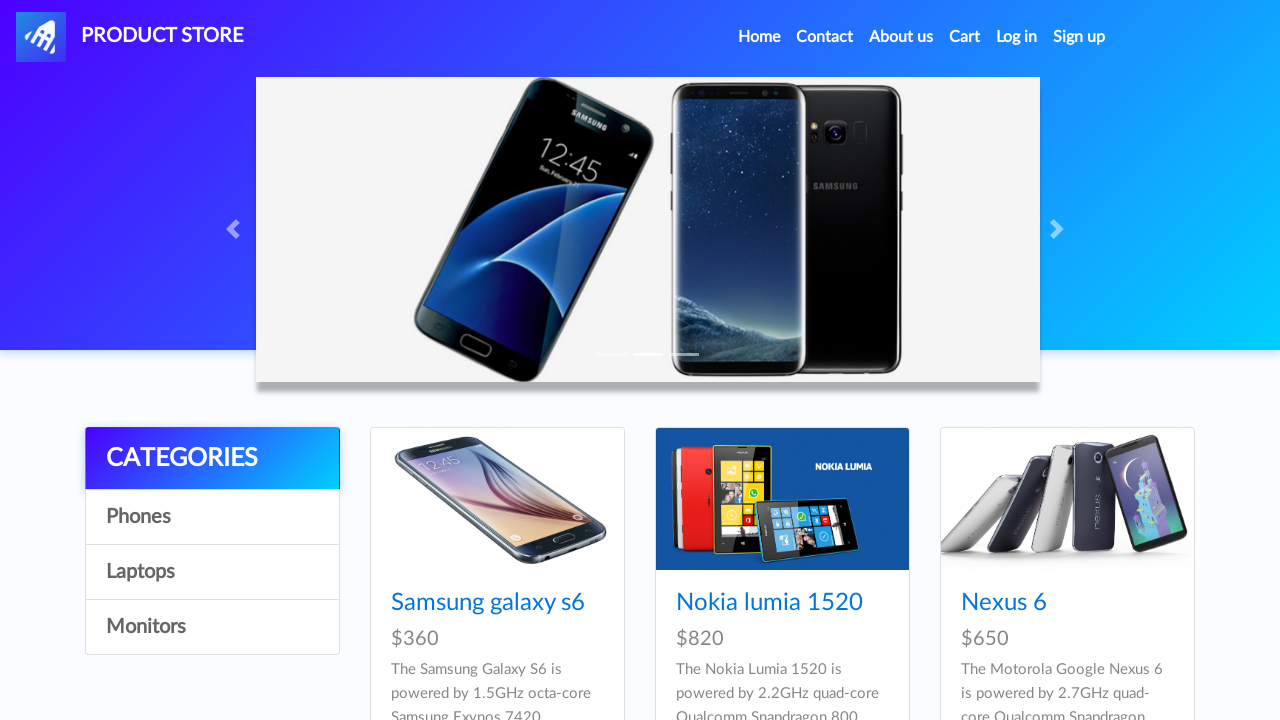

Added image source to collection (total unique images: 2)
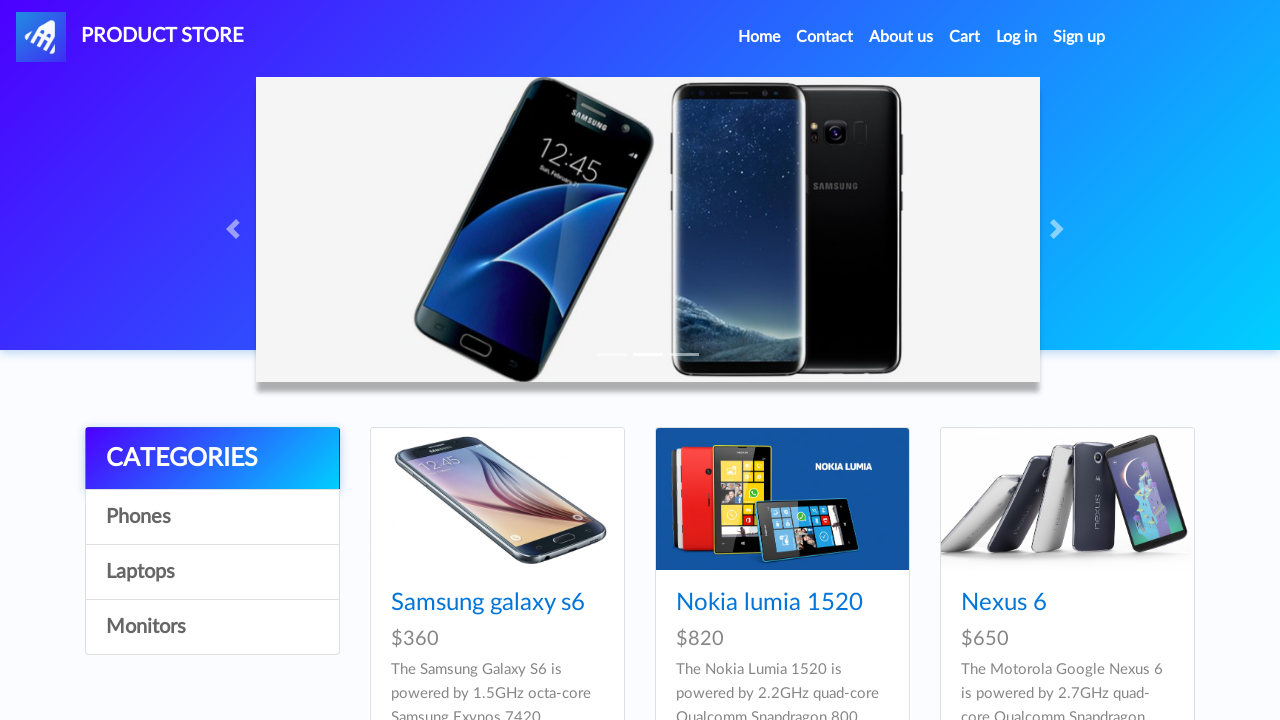

Clicked carousel indicator 3 at (684, 354) on #carouselExampleIndicators ol.carousel-indicators li >> nth=2
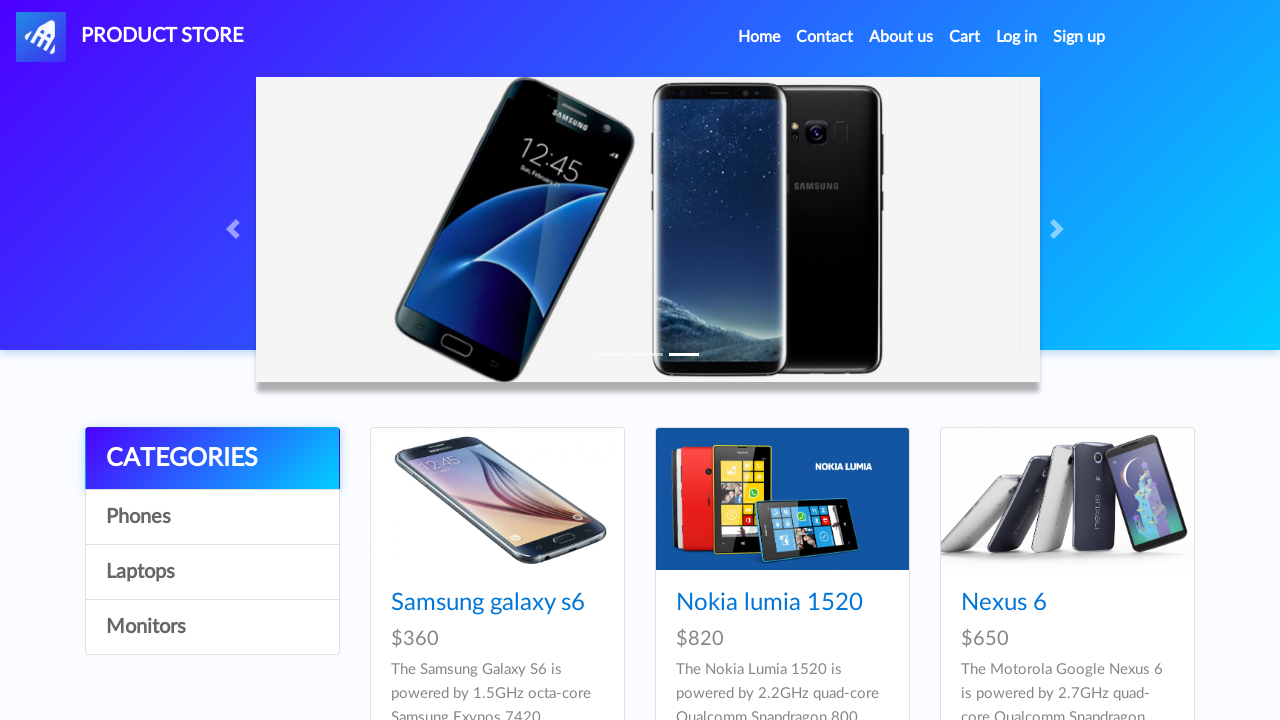

Waited for carousel transition after indicator 3 click (2 seconds)
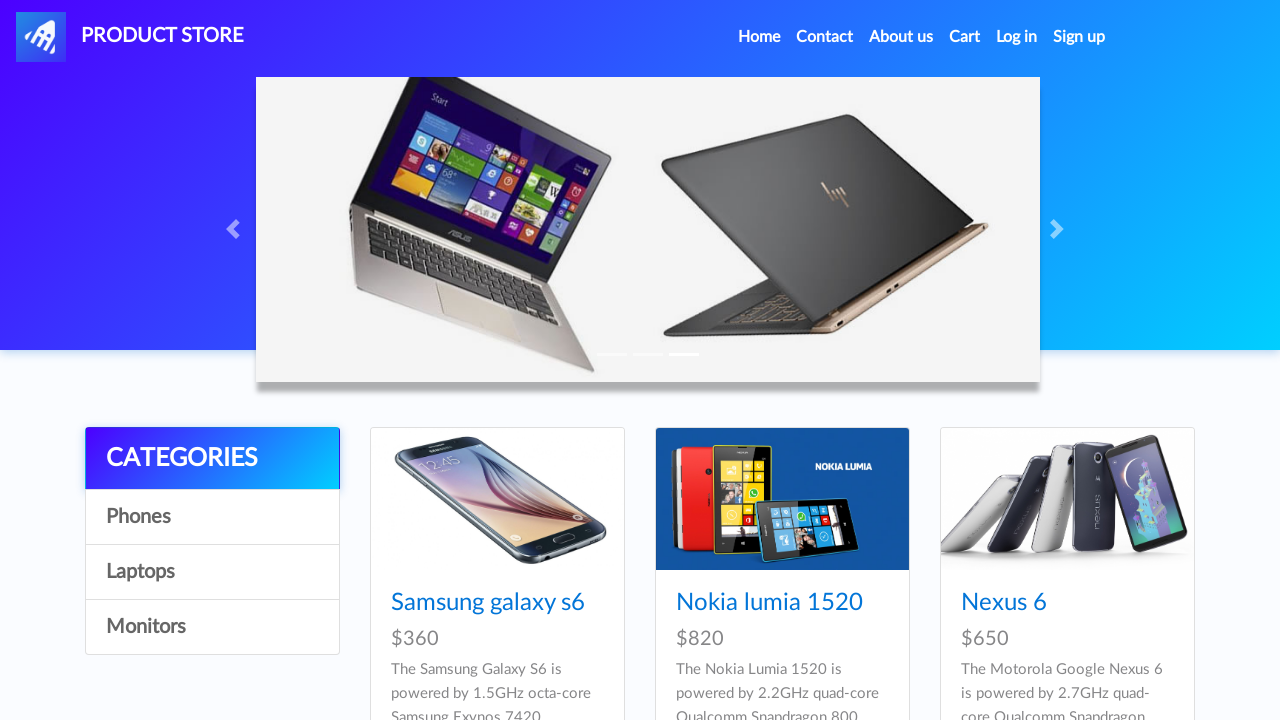

Located active carousel image after indicator 3
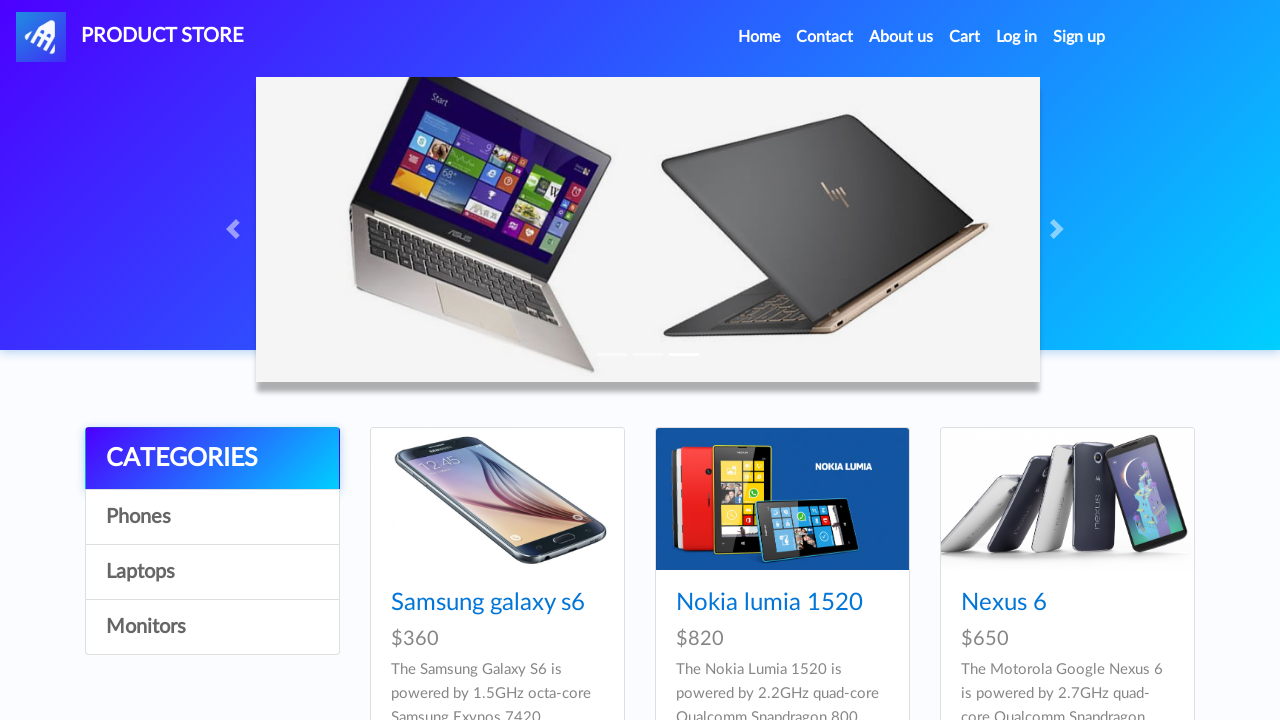

Retrieved image source: iphone1.jpg
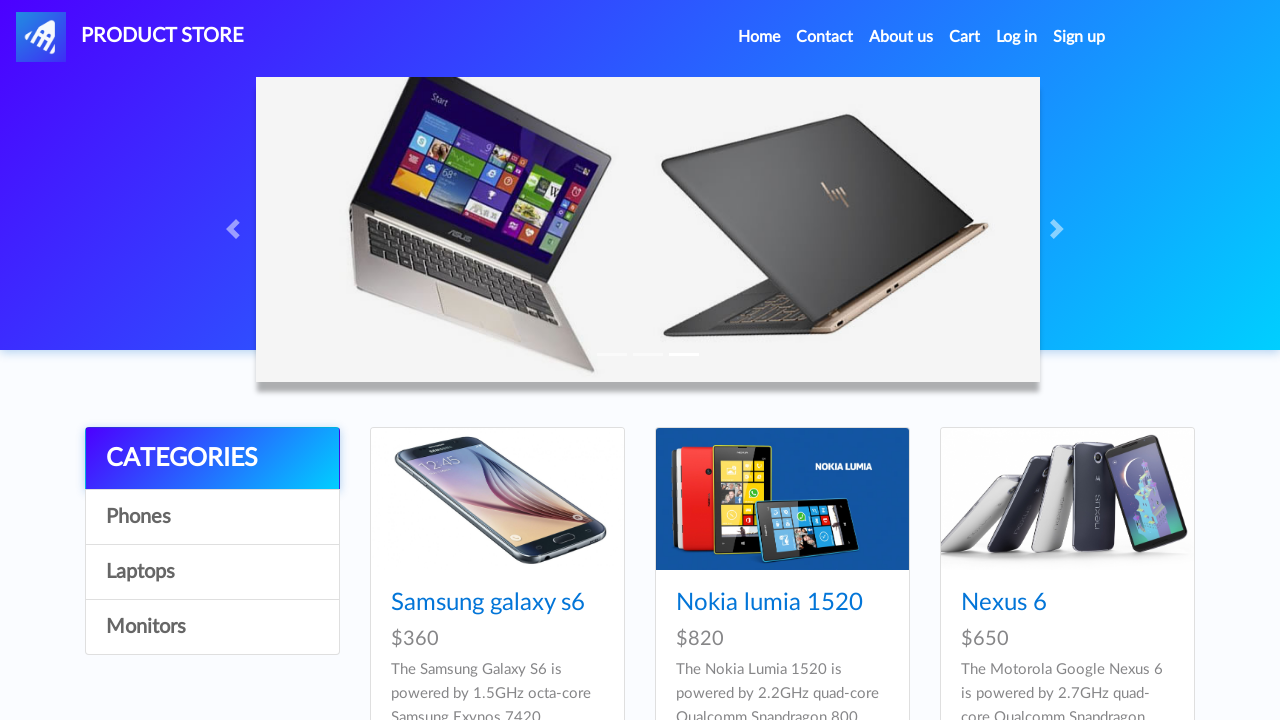

Added image source to collection (total unique images: 3)
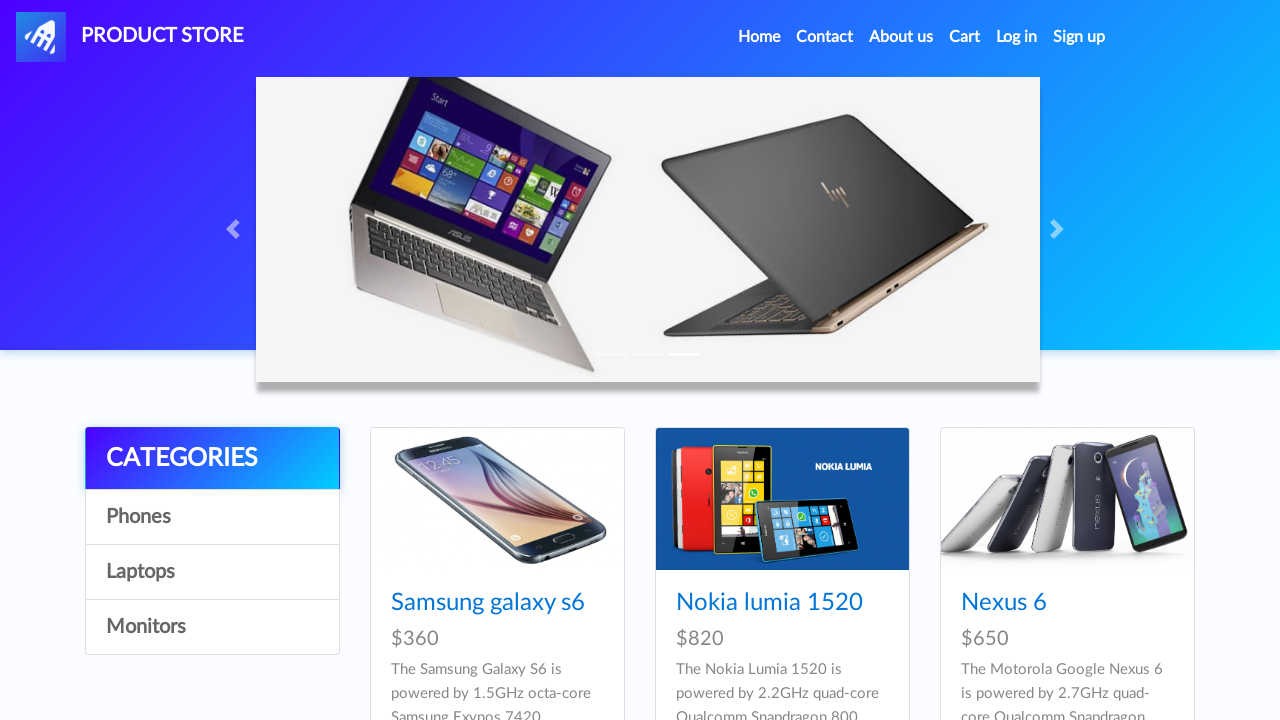

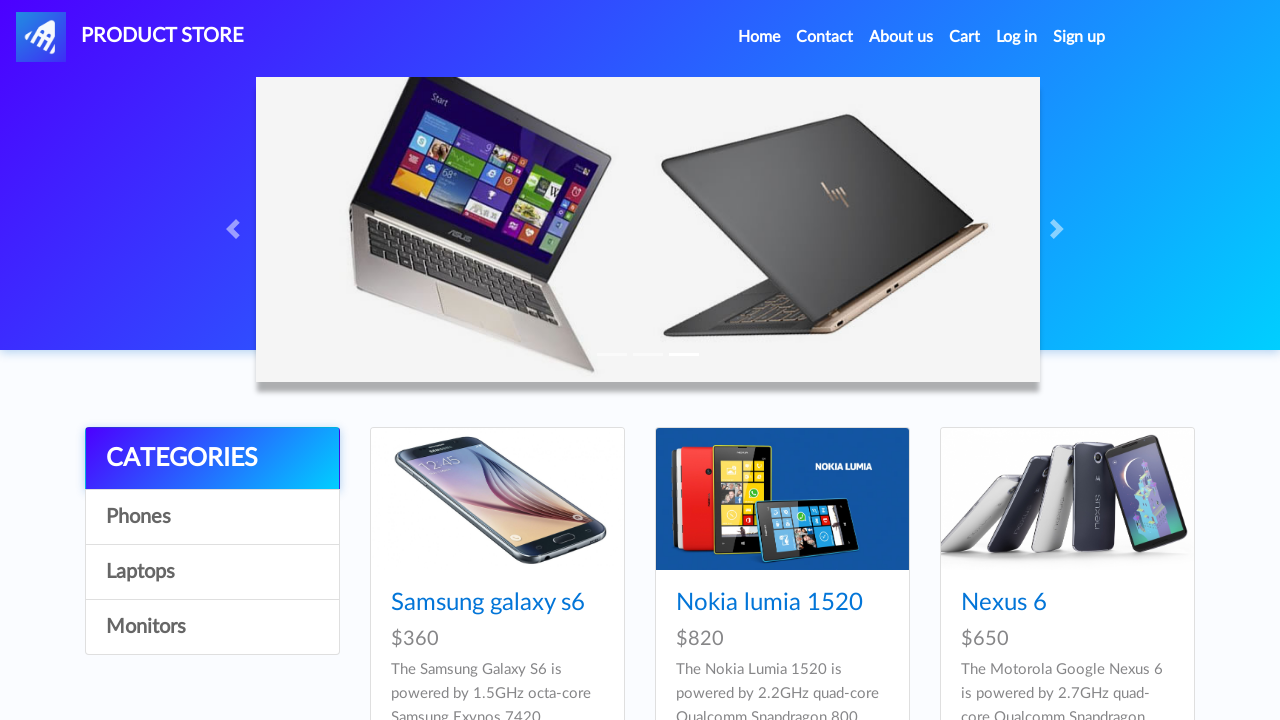